Tests a math quiz page by reading two numbers displayed on the page, calculating their sum, selecting the correct answer from a dropdown, and submitting the form

Starting URL: http://suninjuly.github.io/selects2.html

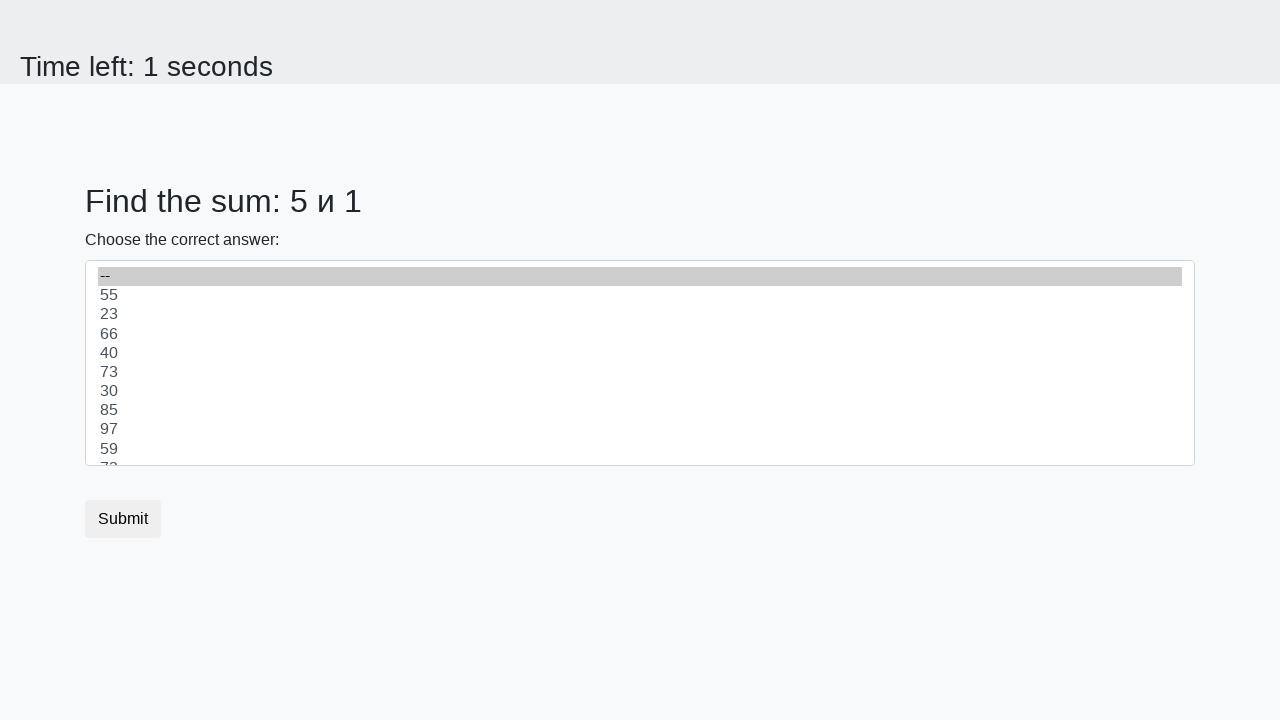

Read first number from page element #num1
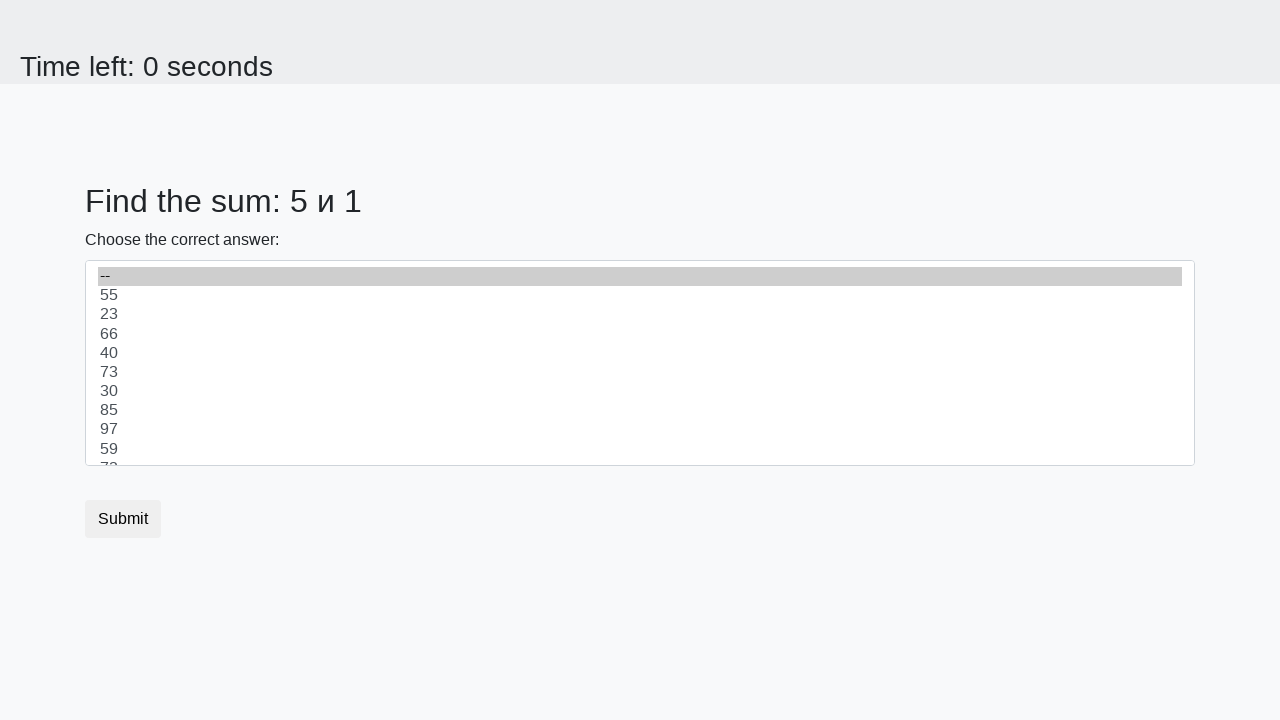

Read second number from page element #num2
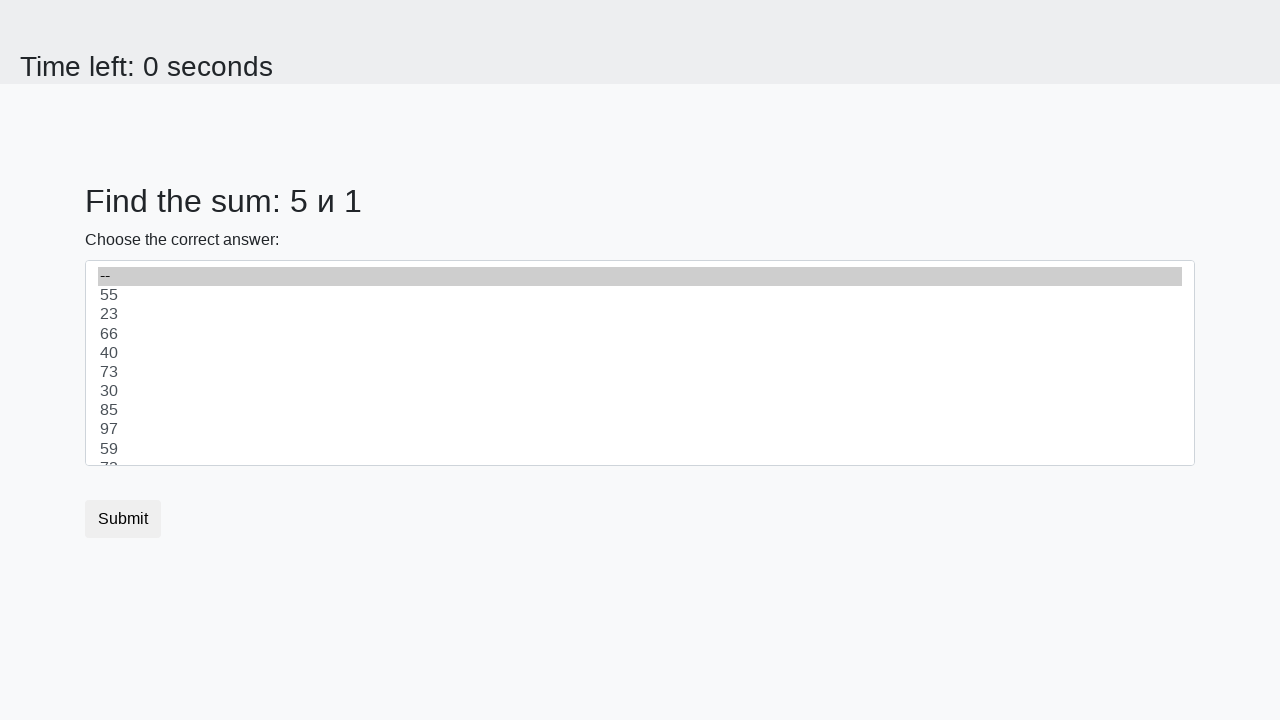

Calculated sum of 5 + 1 = 6
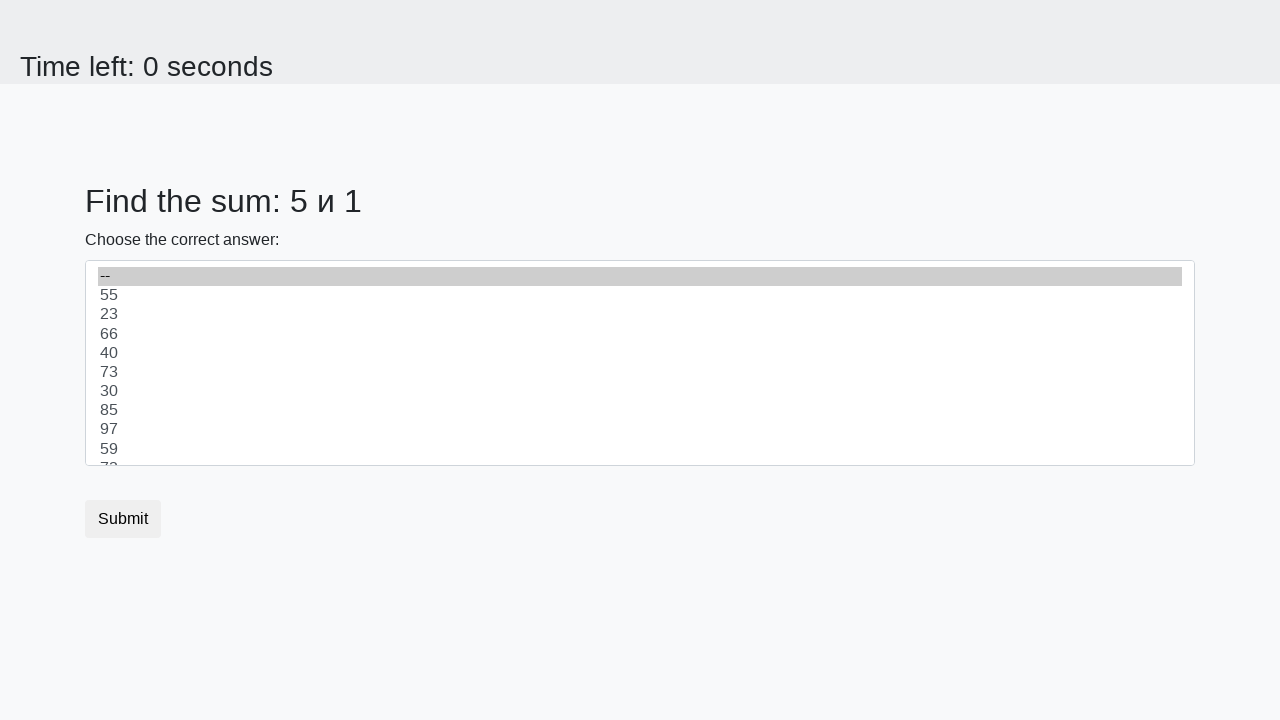

Selected answer '6' from dropdown on select
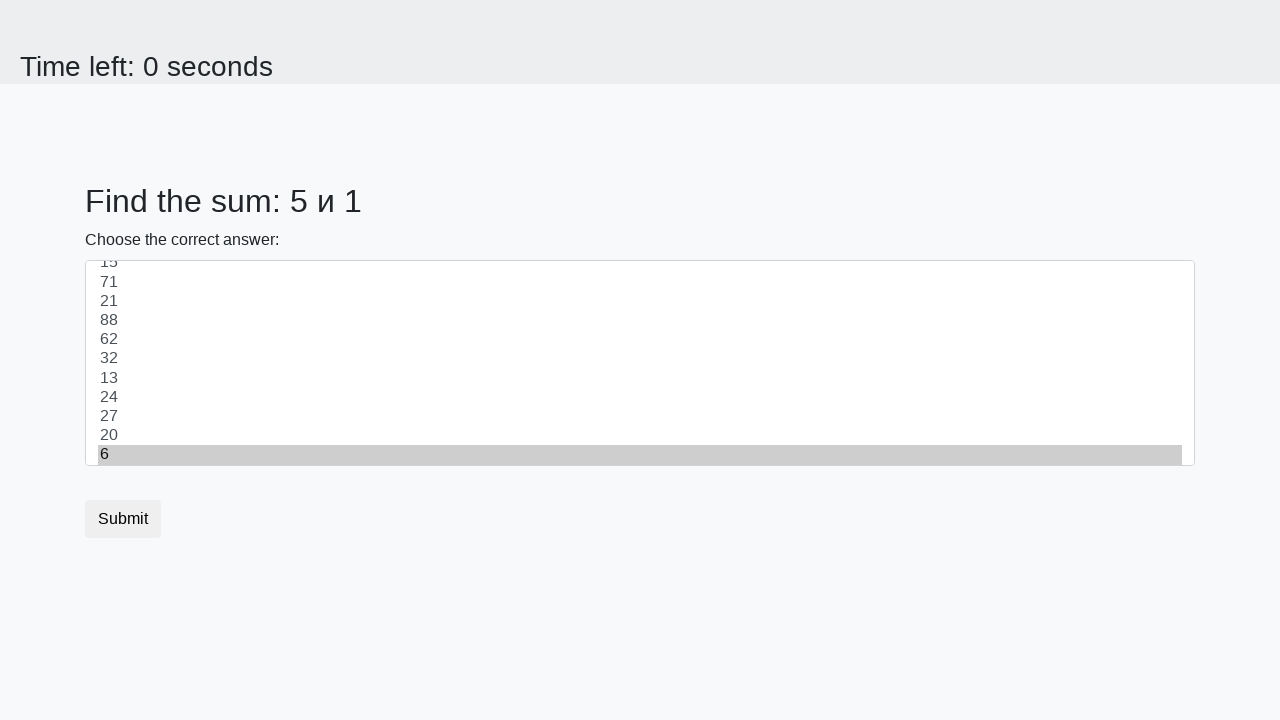

Clicked submit button to complete quiz at (123, 519) on .btn
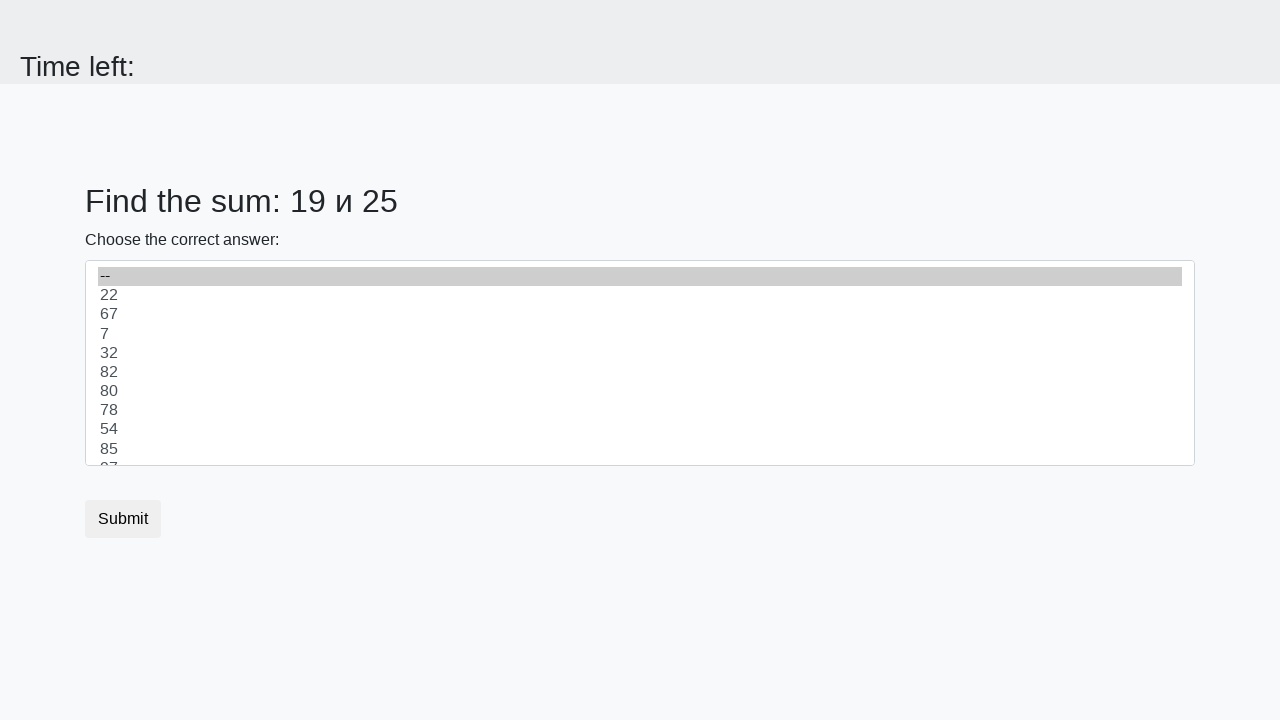

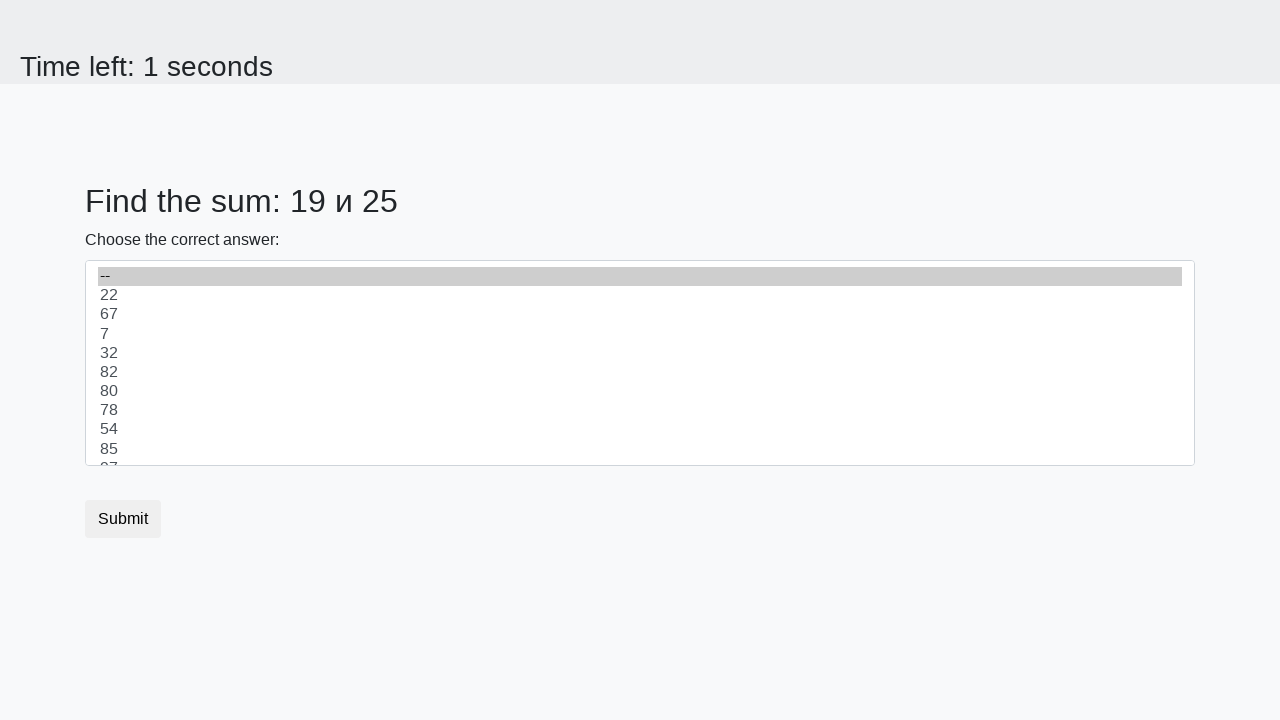